Tests table sorting functionality by clicking on a column header and verifying the data is properly sorted

Starting URL: https://rahulshettyacademy.com/seleniumPractise/#/offers

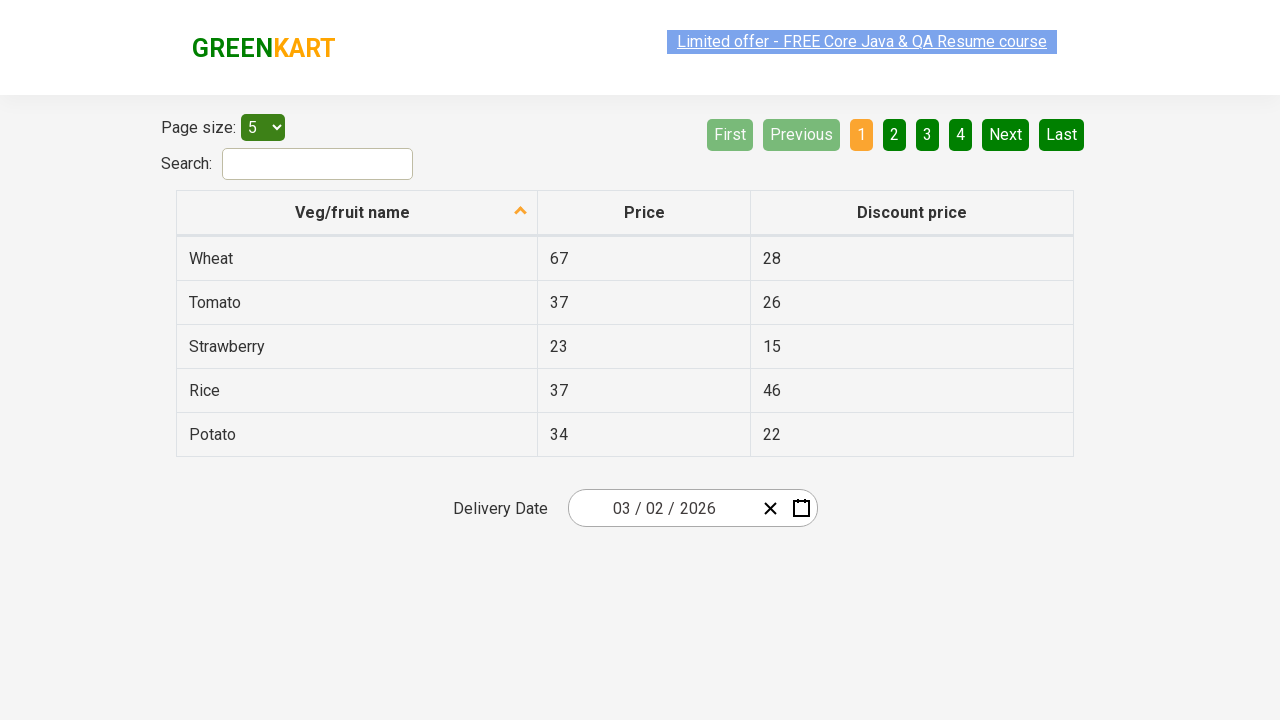

Clicked on 'Veg/fruit name' column header to sort table at (353, 212) on xpath=//span[text()='Veg/fruit name']
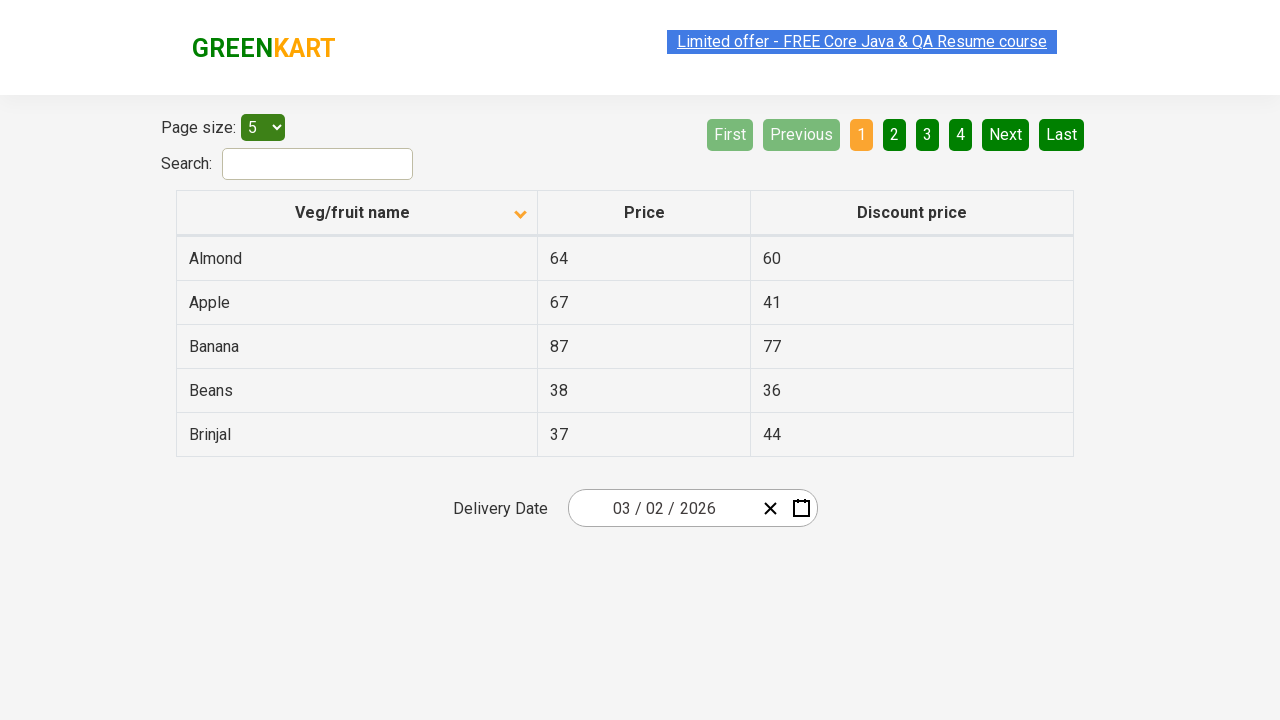

Table populated after sorting
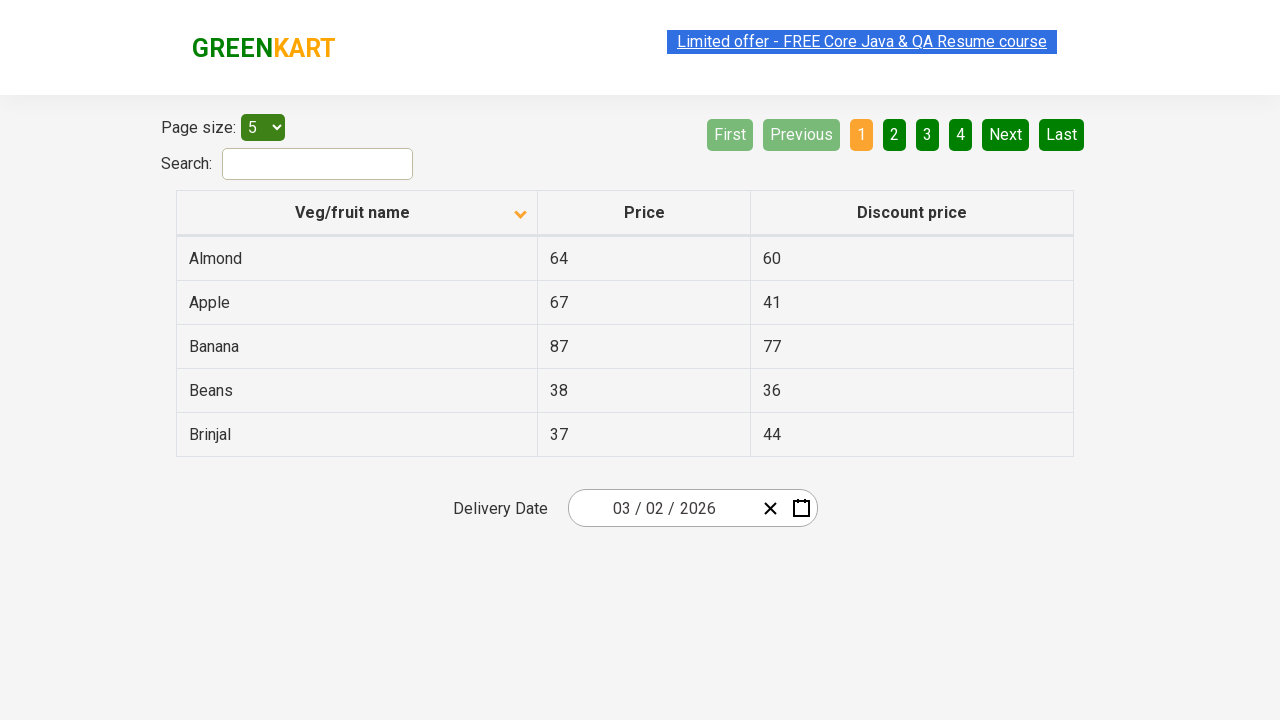

Located all vegetable/fruit name elements in first column
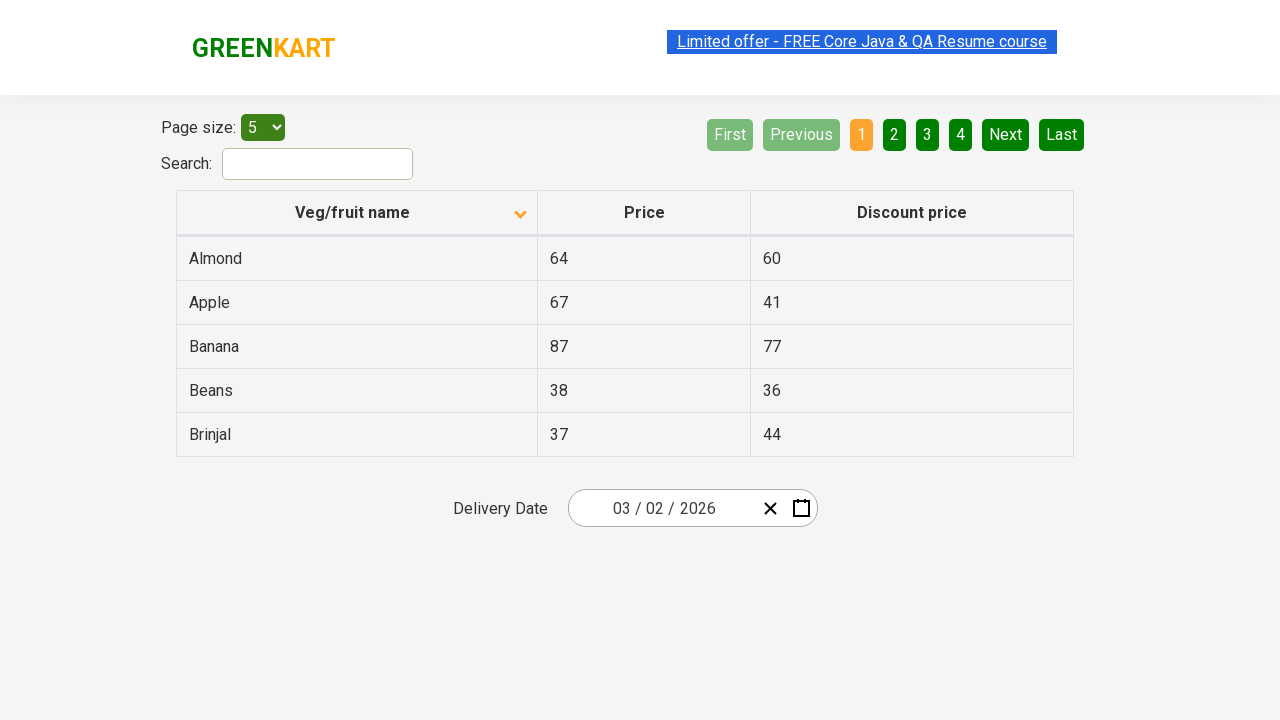

Retrieved count of 5 vegetable/fruit entries
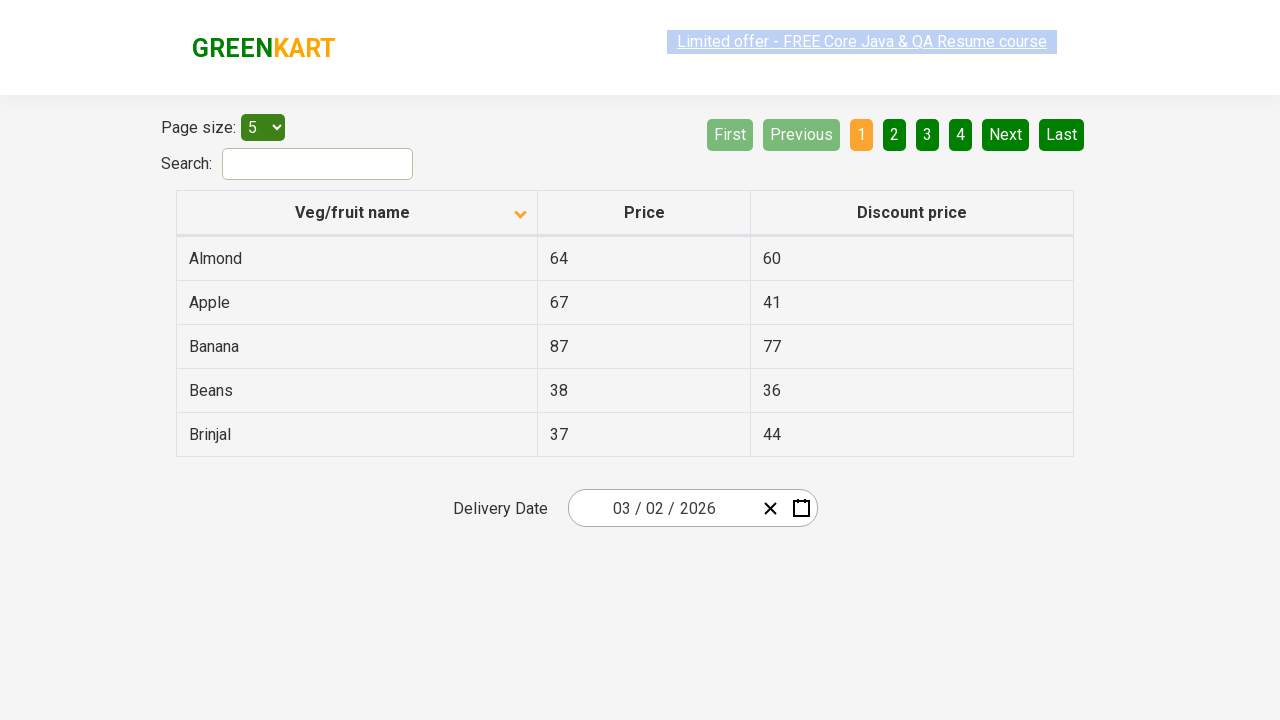

Extracted vegetable/fruit name #1: Almond
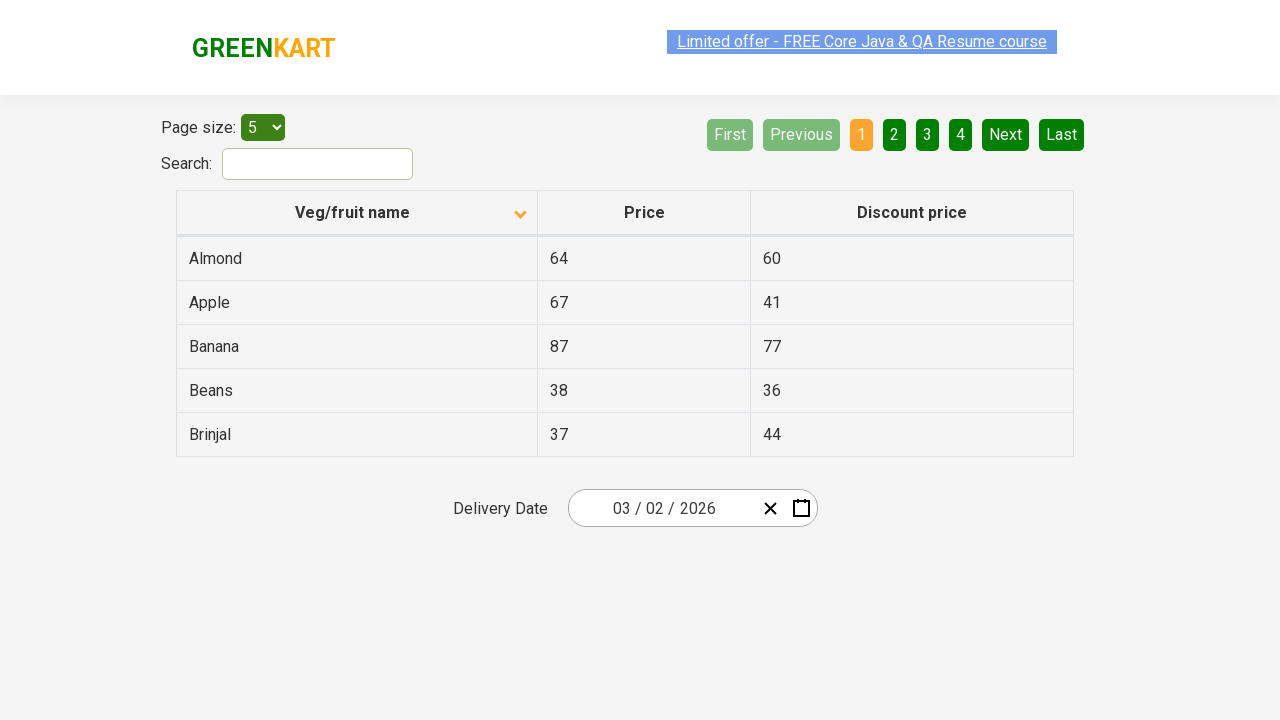

Extracted vegetable/fruit name #2: Apple
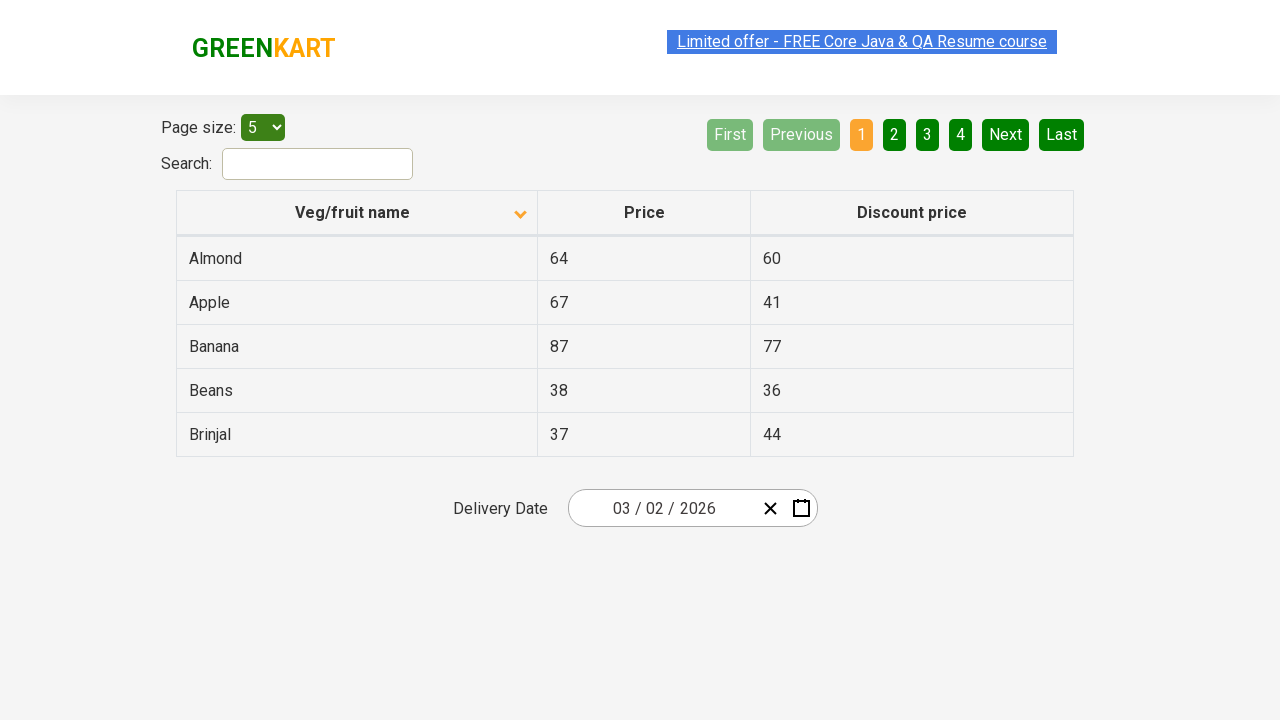

Extracted vegetable/fruit name #3: Banana
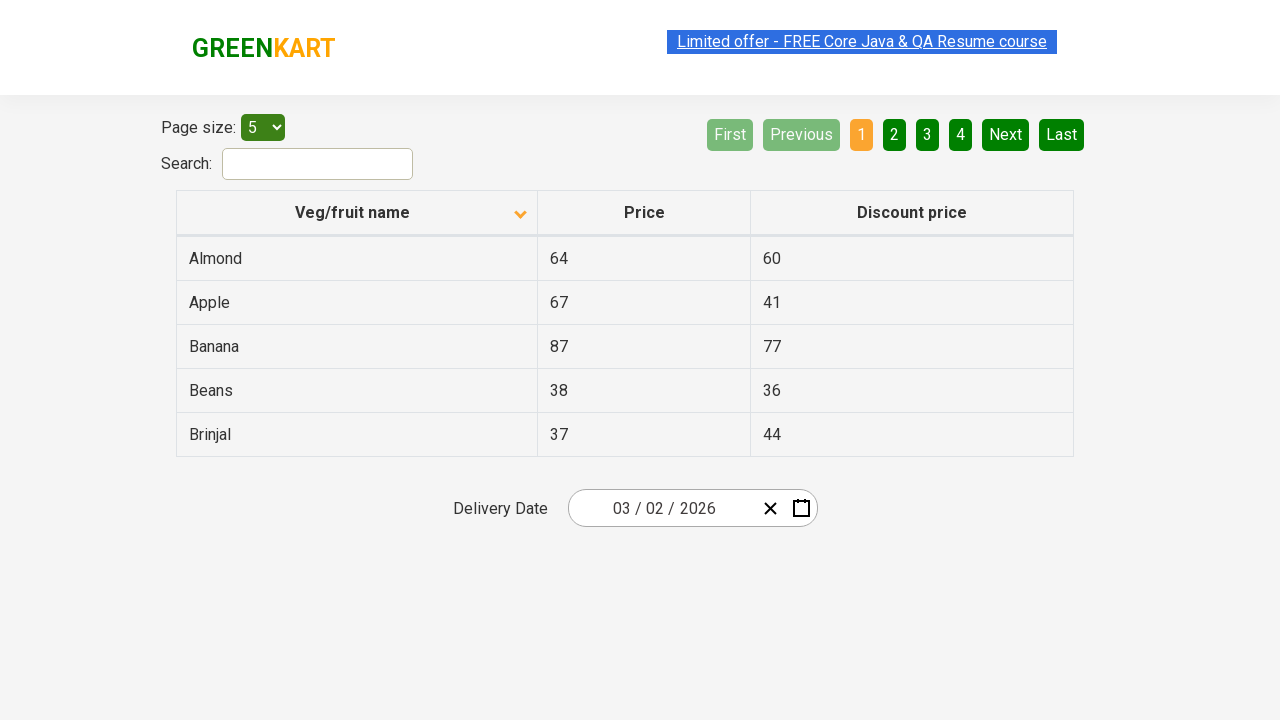

Extracted vegetable/fruit name #4: Beans
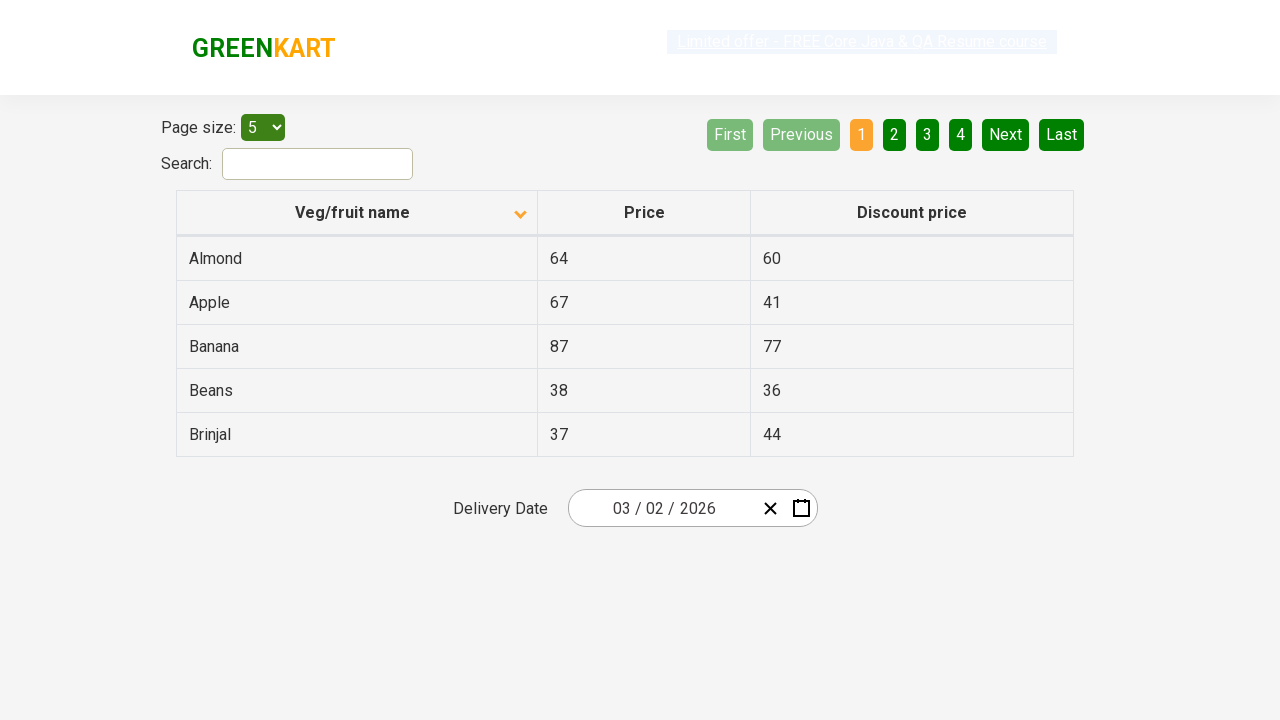

Extracted vegetable/fruit name #5: Brinjal
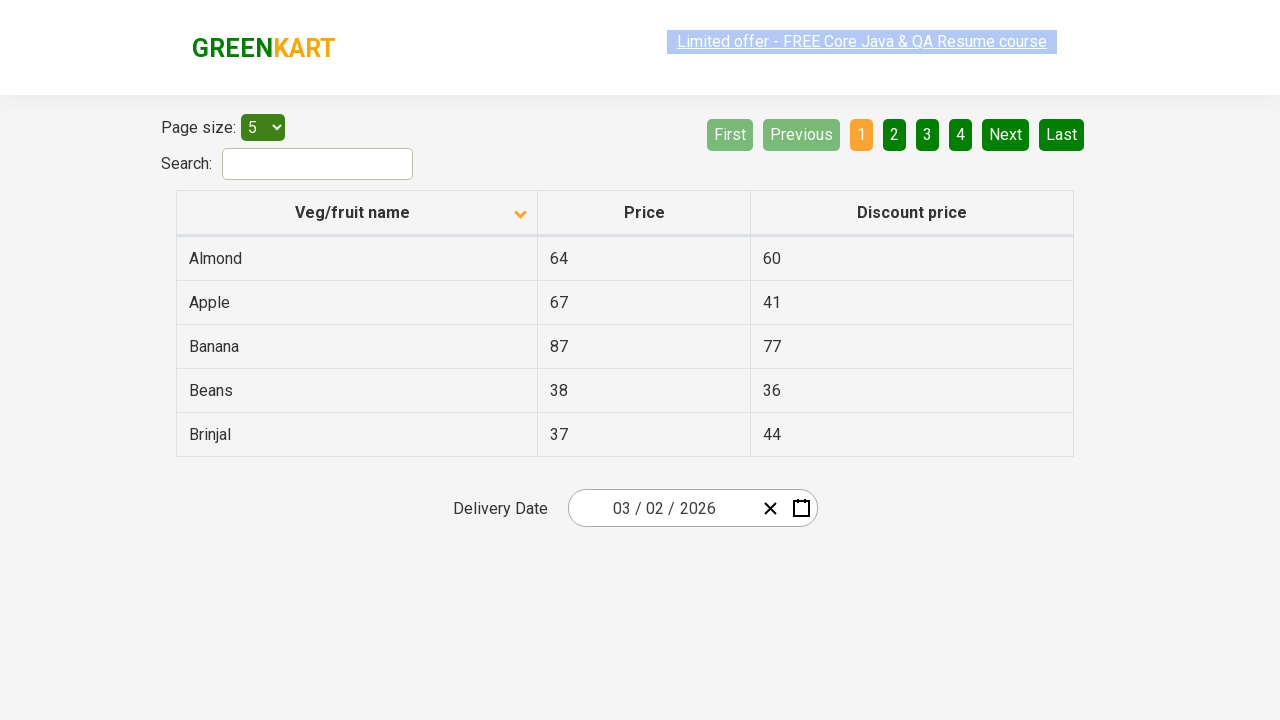

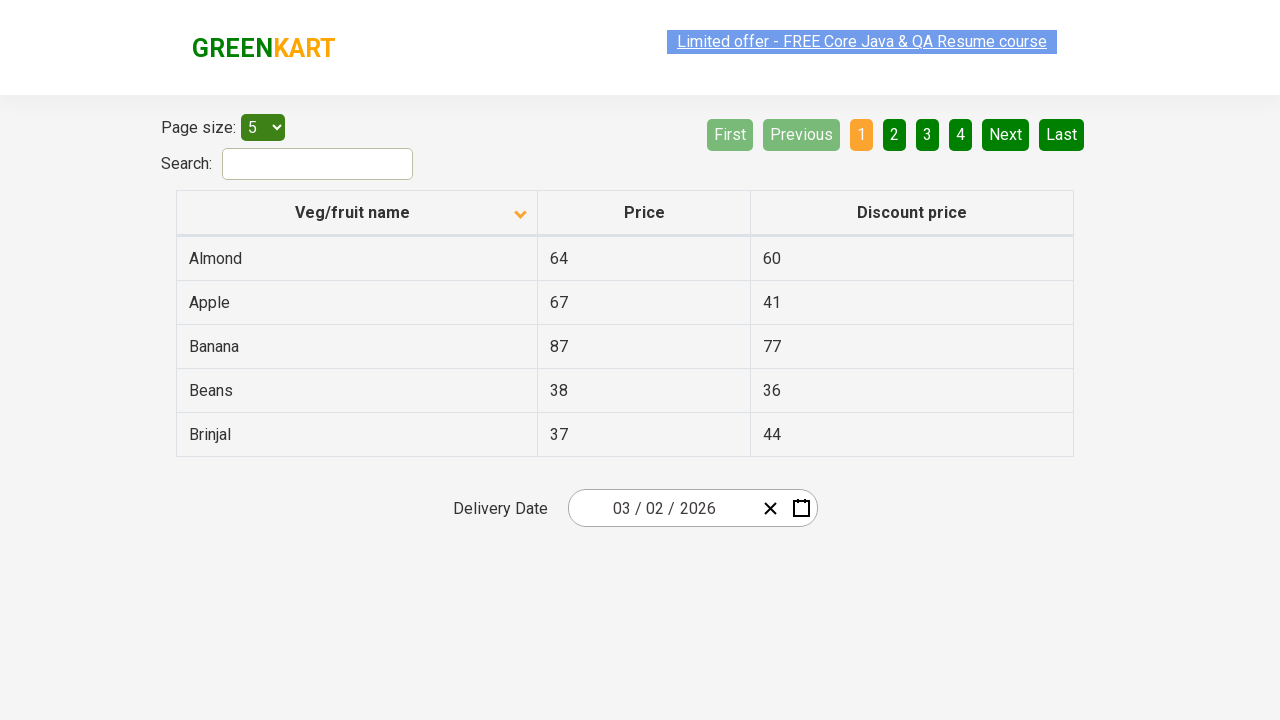